Tests browser scrolling functionality by scrolling the page down a specific amount and verifying the window offset has changed accordingly using JavaScript execution.

Starting URL: https://the-internet.herokuapp.com/

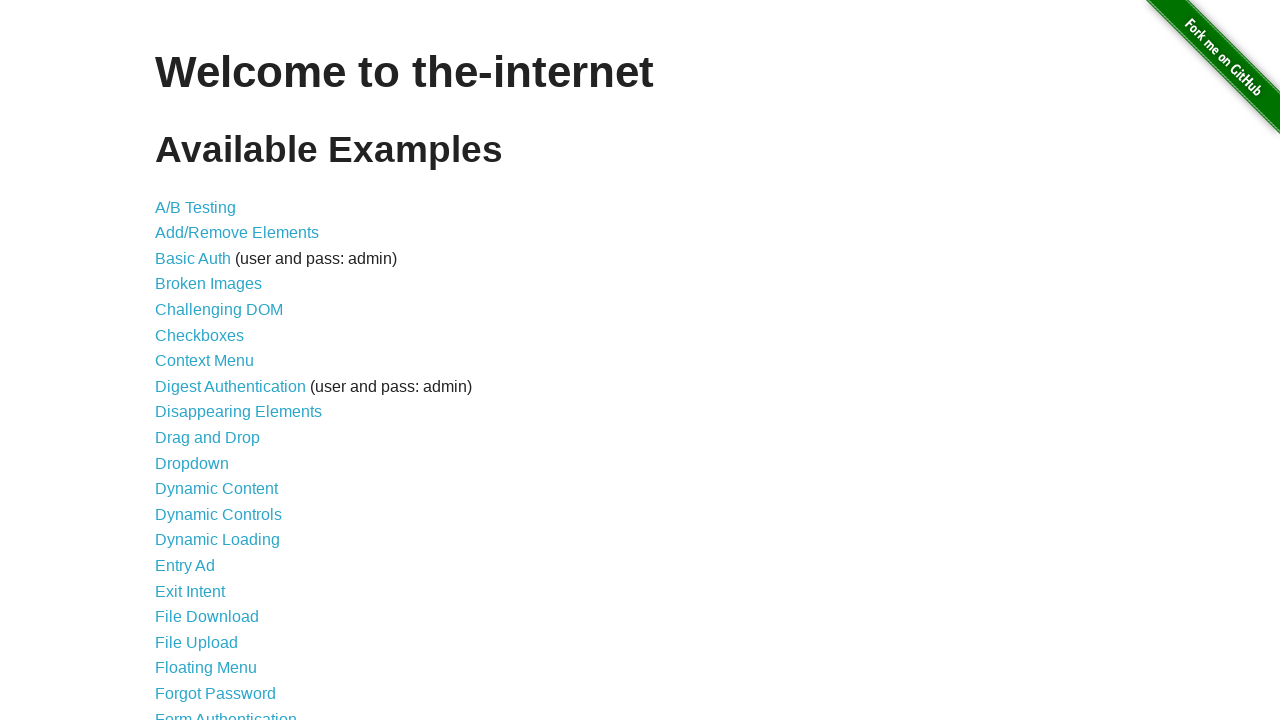

Scrolled page down by 350 pixels using JavaScript
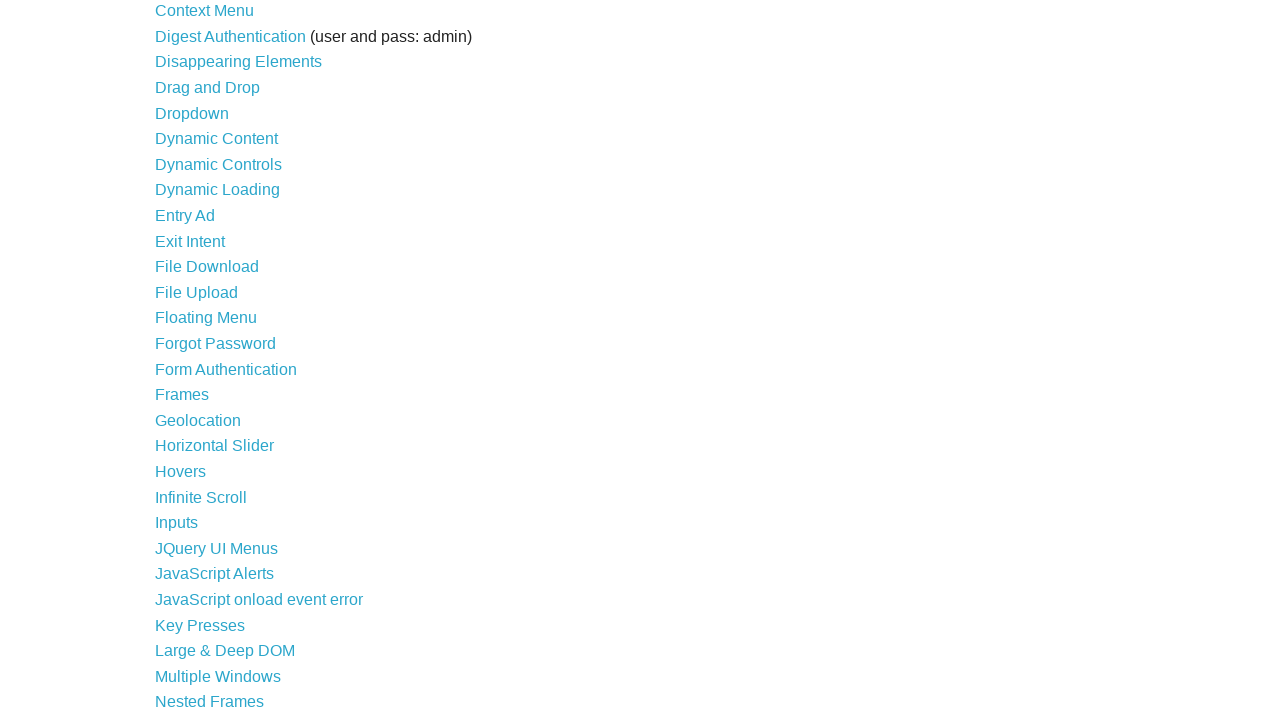

Waited 500ms for scroll animation to complete
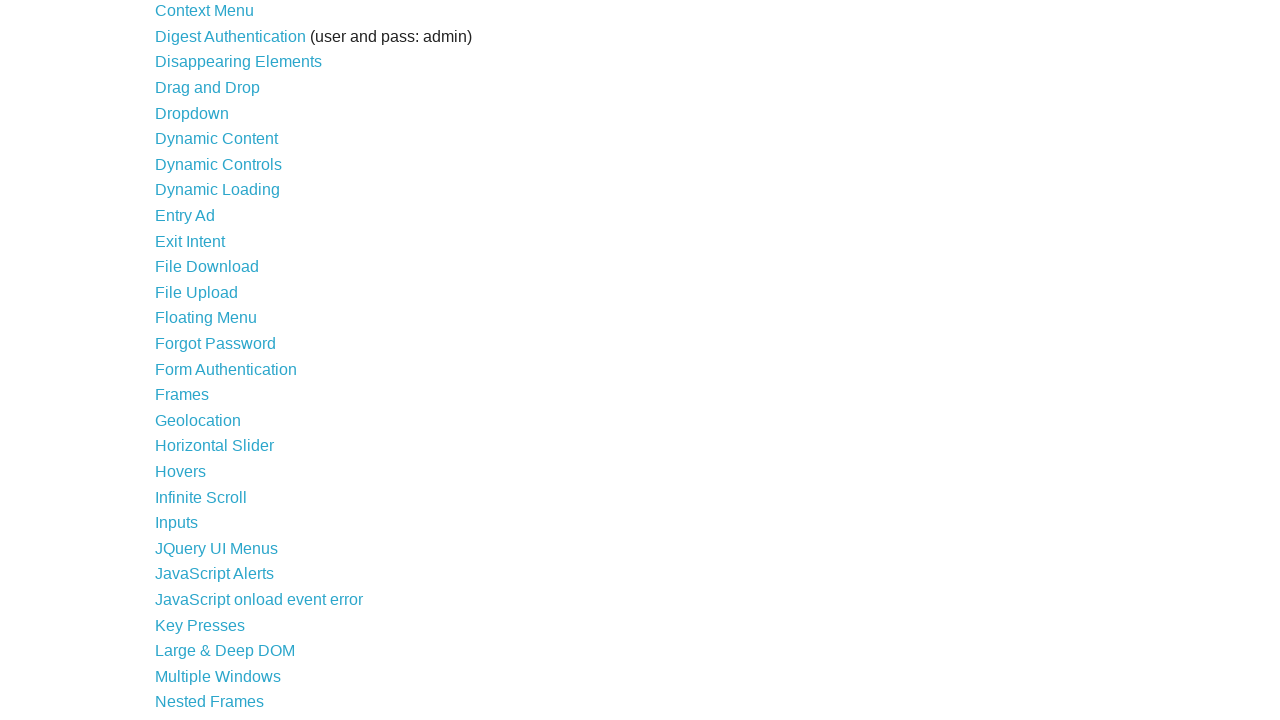

Retrieved current page Y offset: 350px
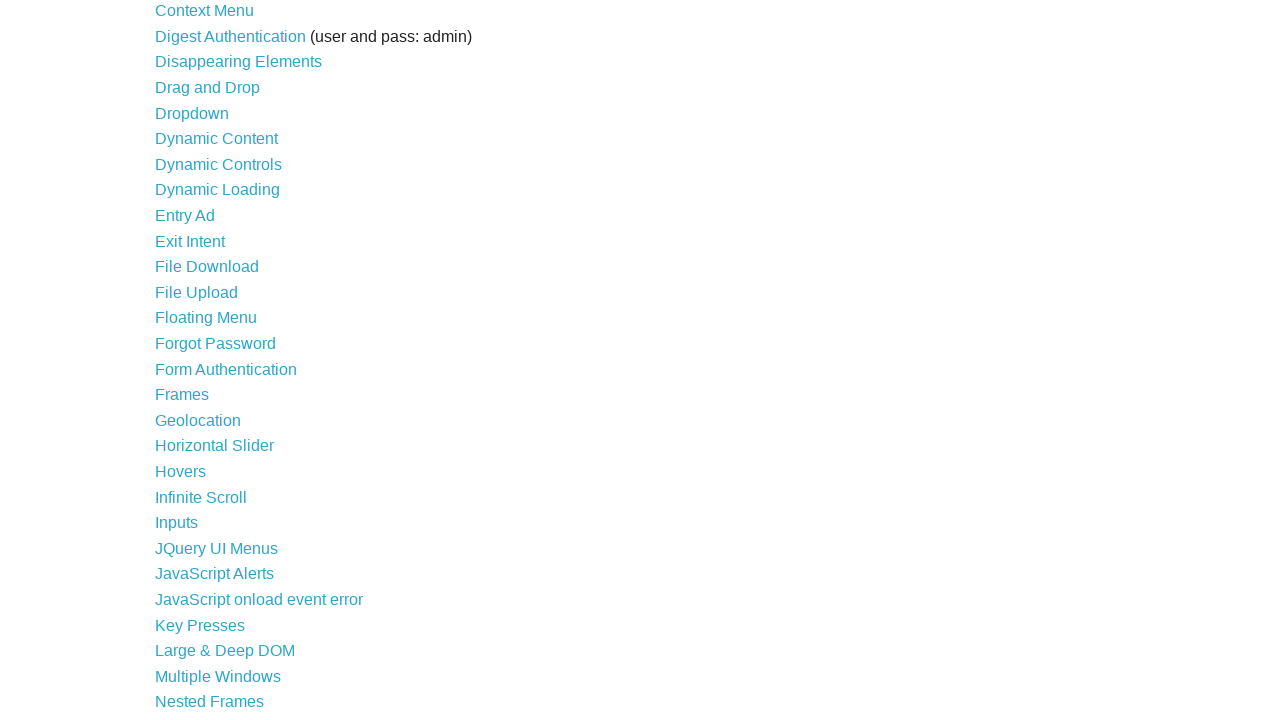

Verified scroll offset matches expected amount (350px)
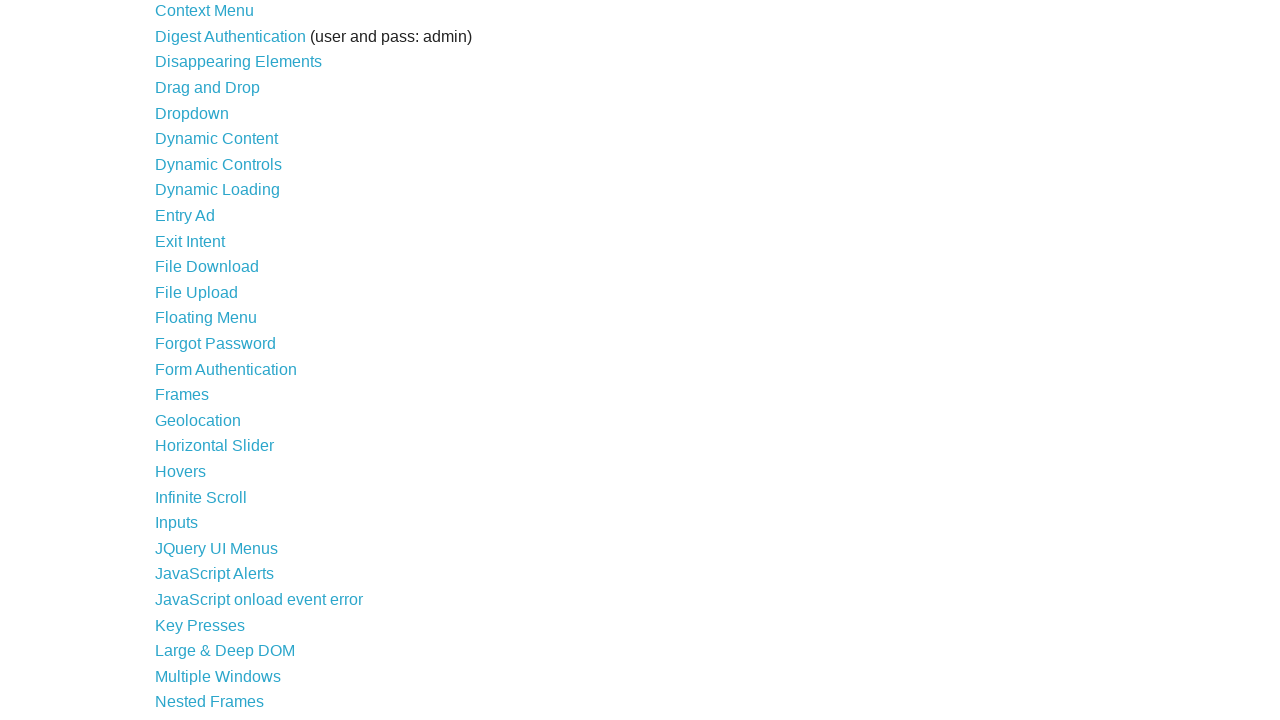

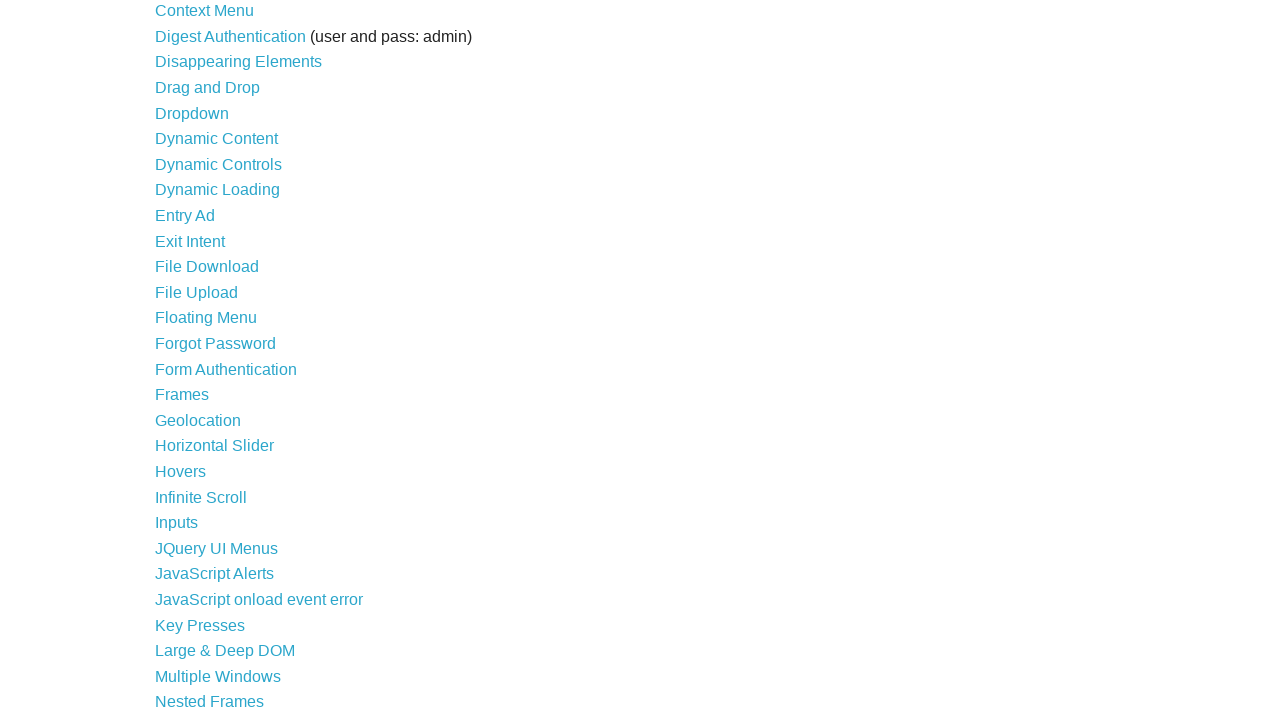